Tests registration form by filling in first name, last name, and email fields, then submitting and verifying success message

Starting URL: http://suninjuly.github.io/registration1.html

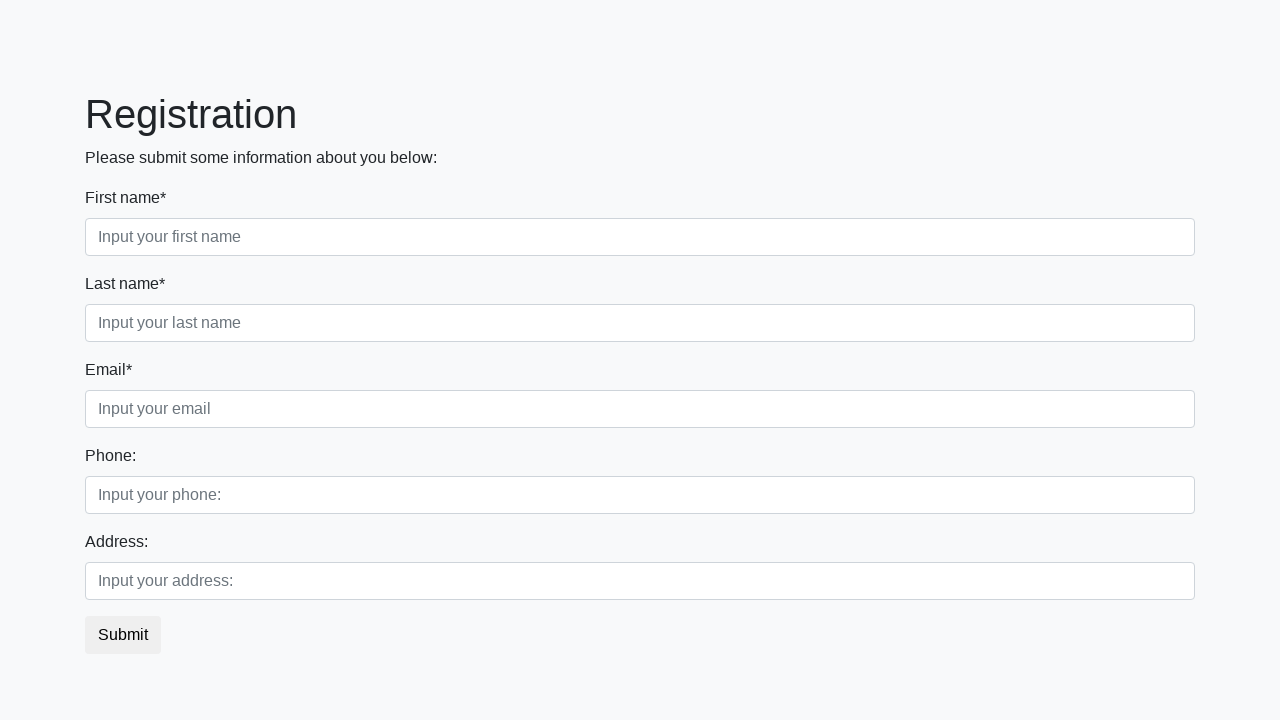

Filled first name field with 'Test' on .first_block .form-control.first
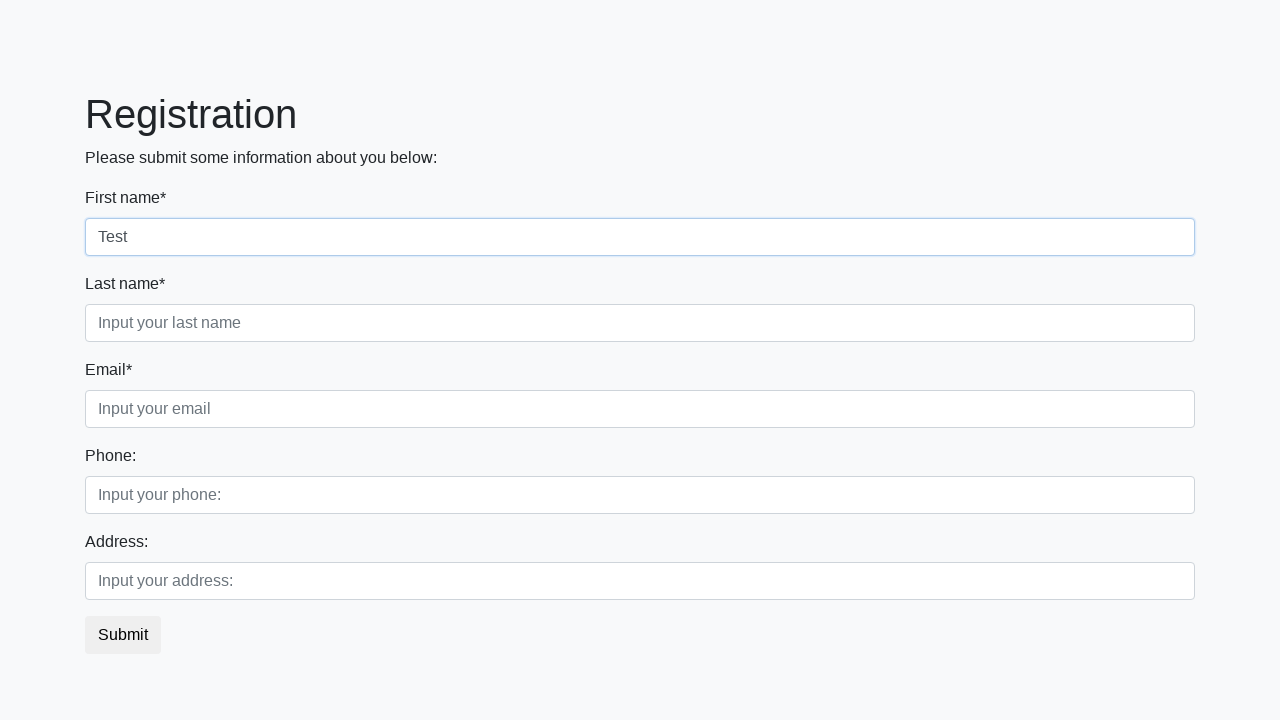

Filled last name field with 'Test' on .first_block .form-control.second
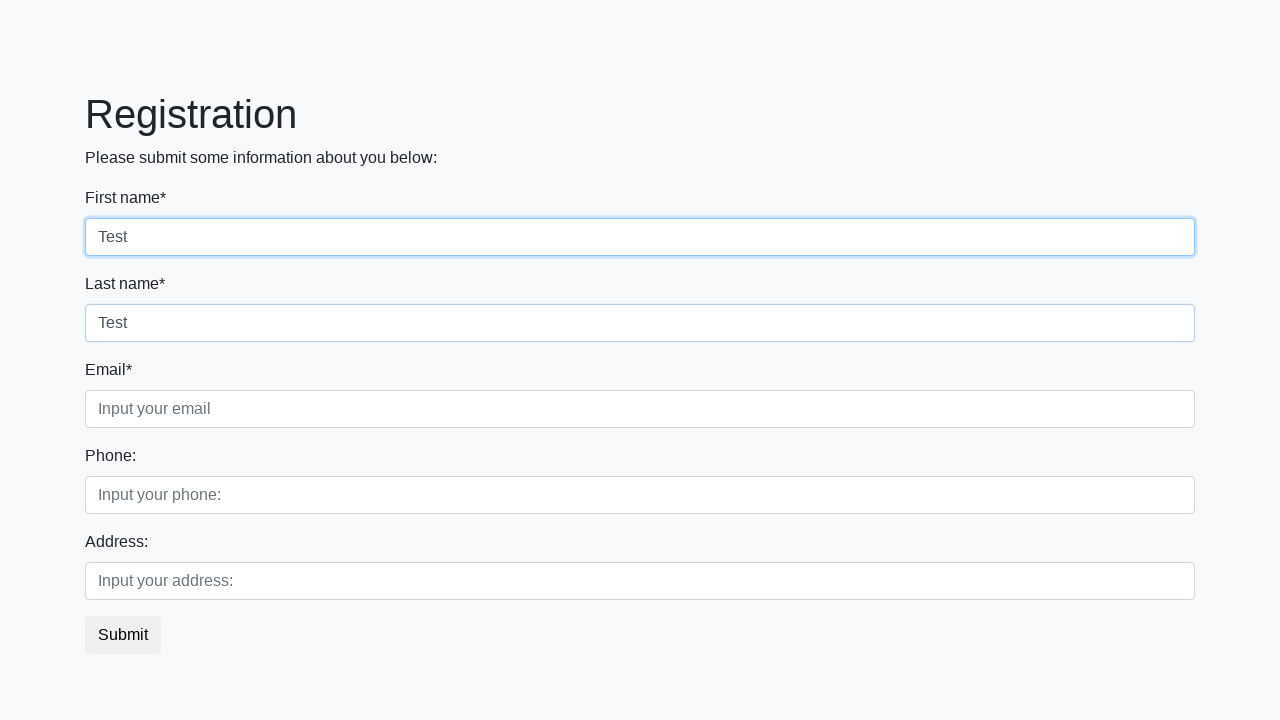

Filled email field with 'Test' on .first_block .form-control.third
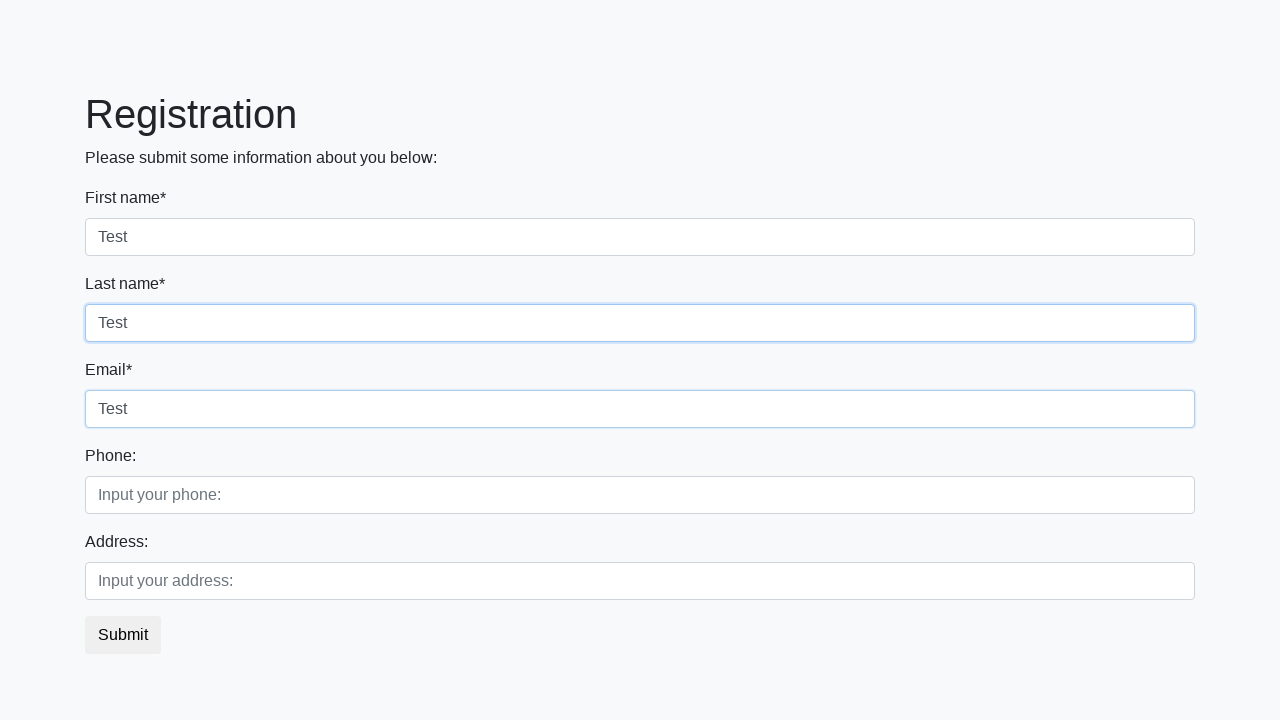

Clicked submit button to register at (123, 635) on button.btn
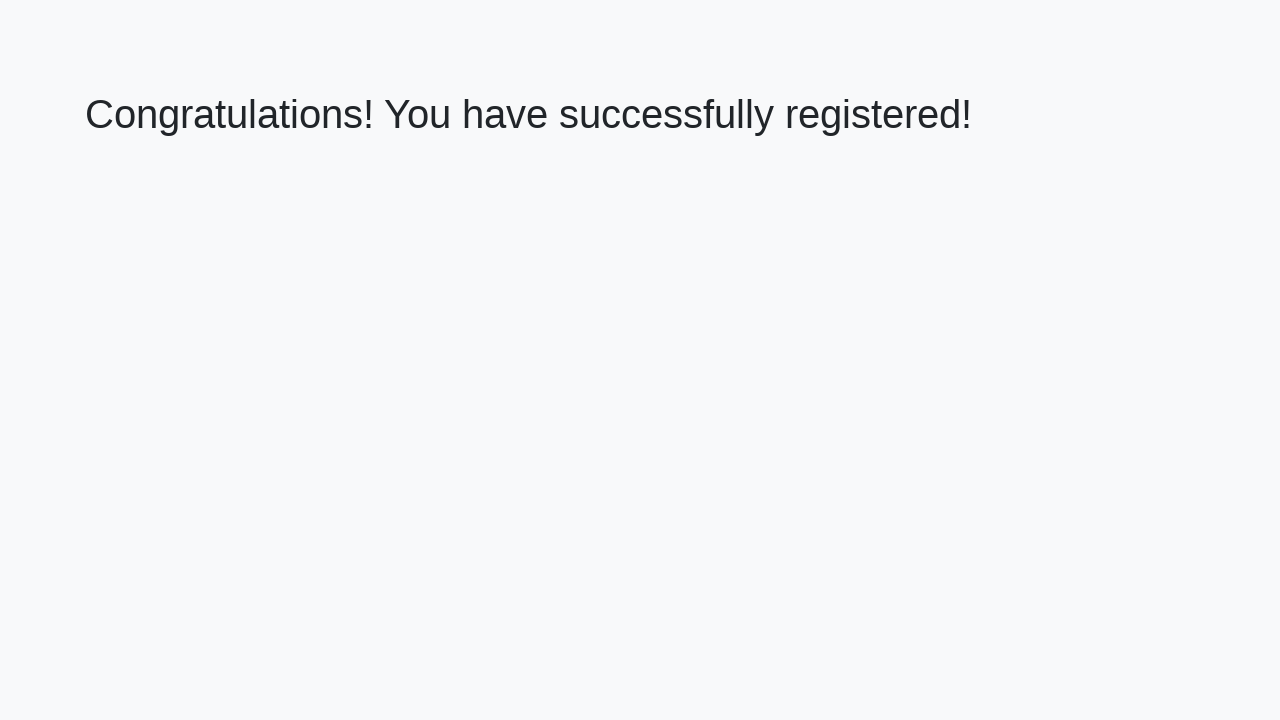

Verified success message appeared: 'Congratulations! You have successfully registered!'
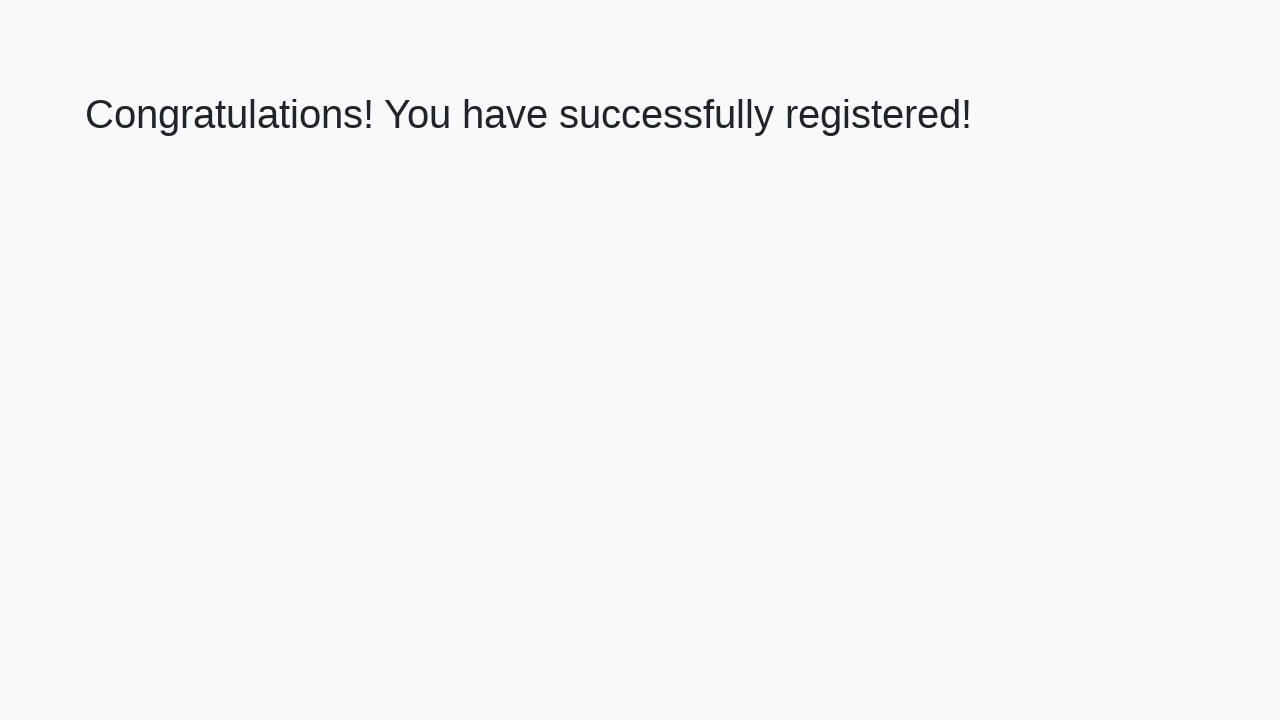

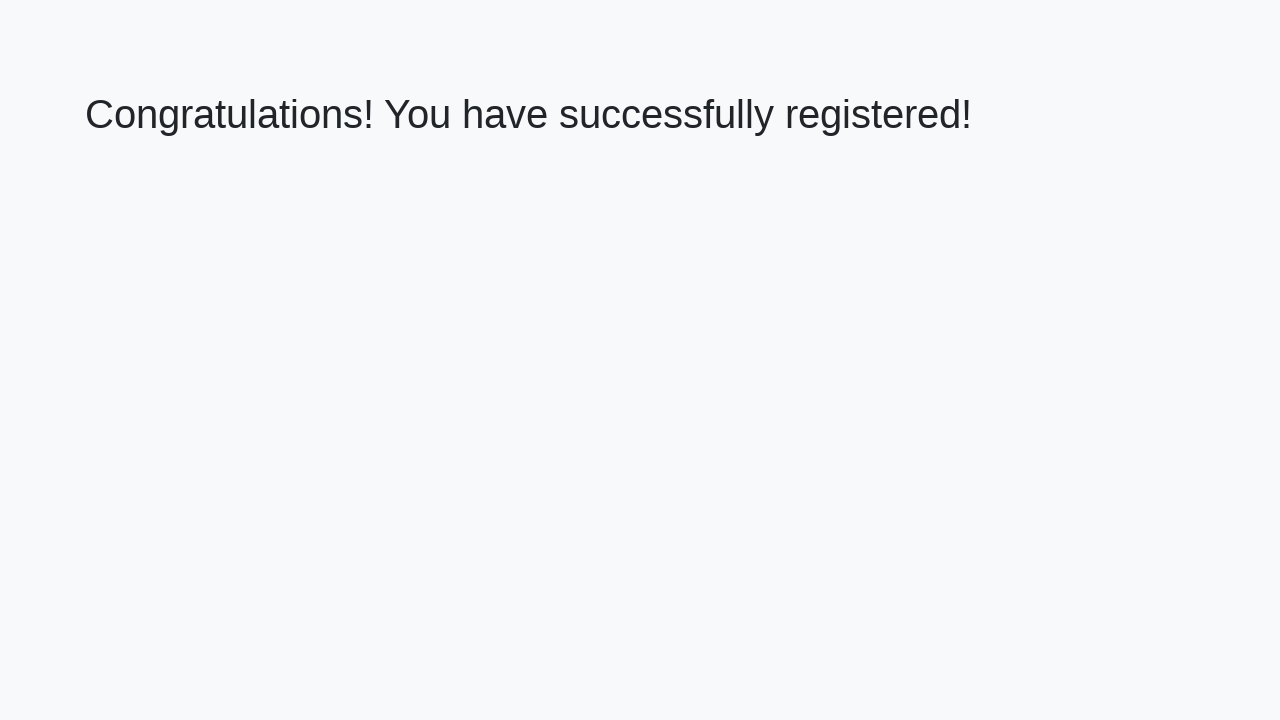